Tests basic browser navigation functionality including navigating to different pages, using browser back button, and forward button to verify navigation history works correctly.

Starting URL: http://mylagrolara.1wayit.com/

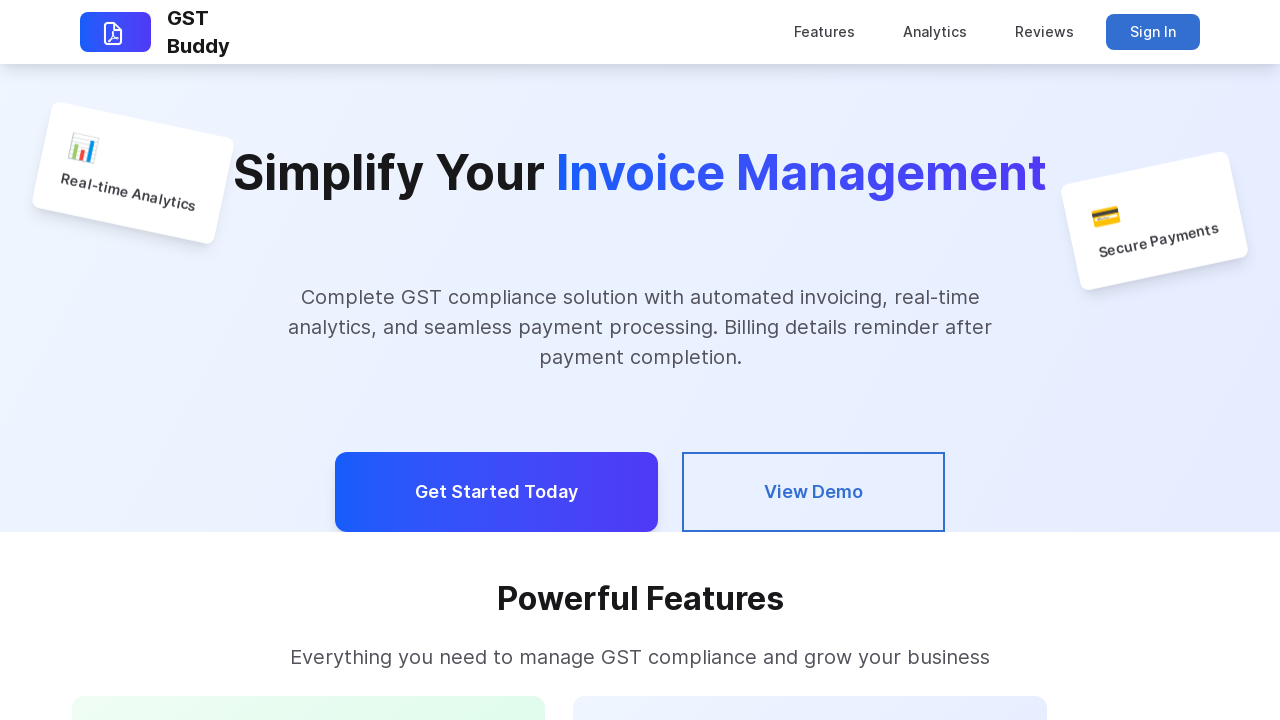

Navigated to starting URL http://mylagrolara.1wayit.com/
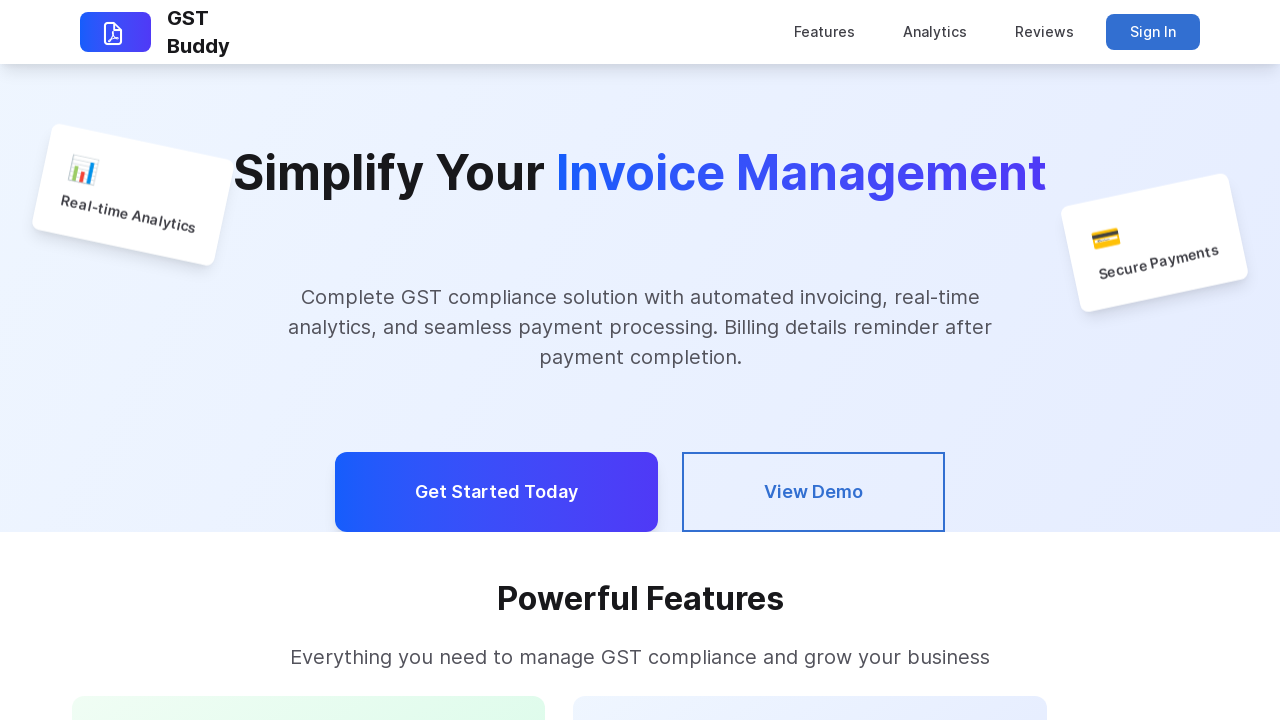

Navigated to login page at http://casemgt.1wayit.com/#/login
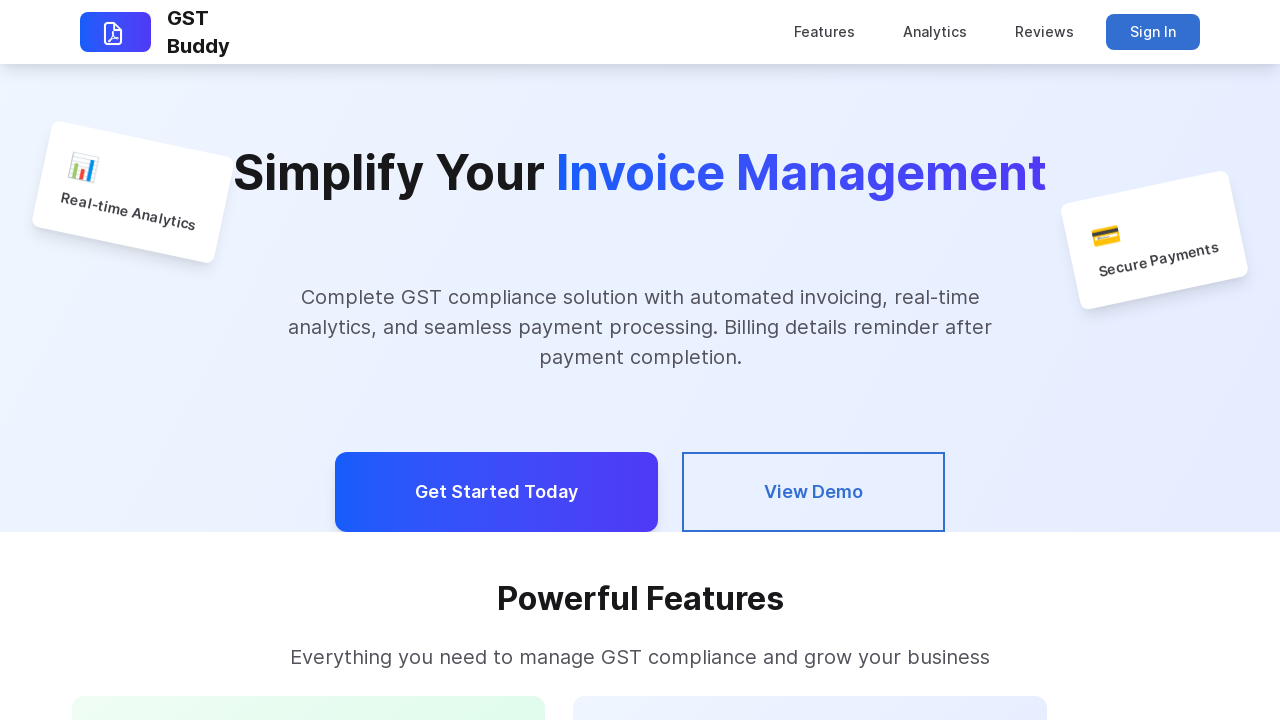

Clicked browser back button to navigate to previous page
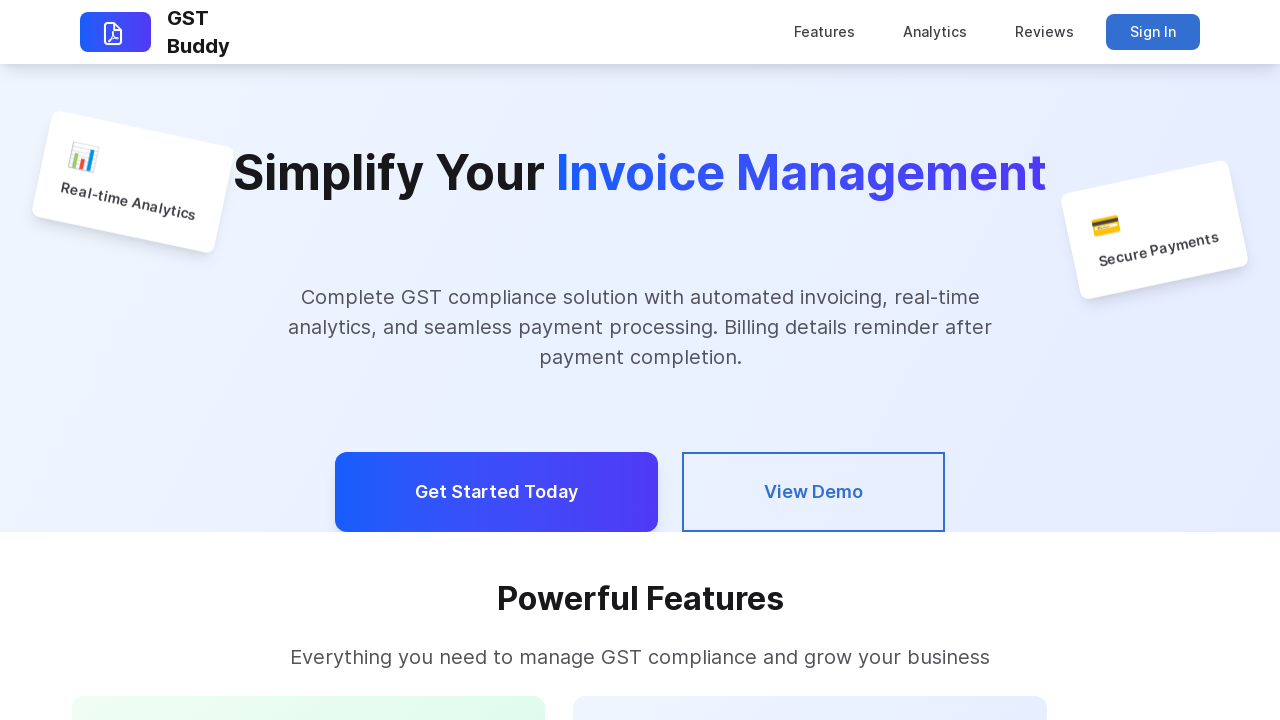

Clicked browser forward button to return to login page
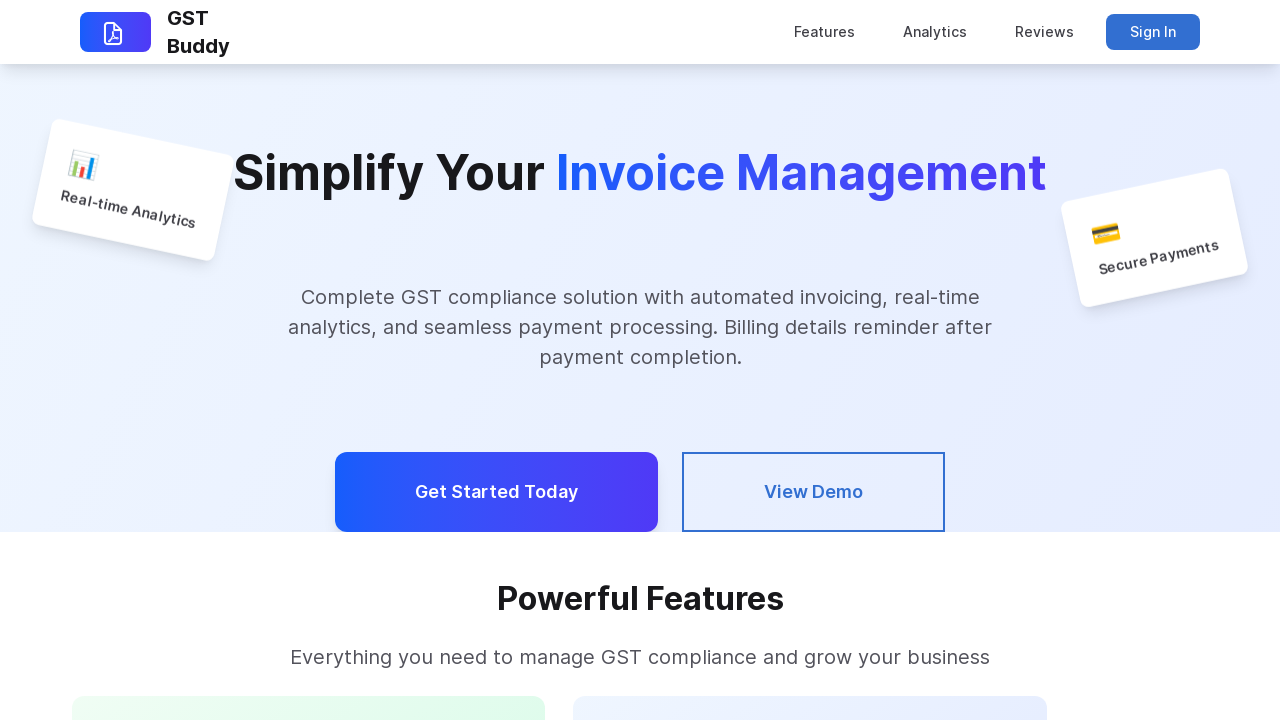

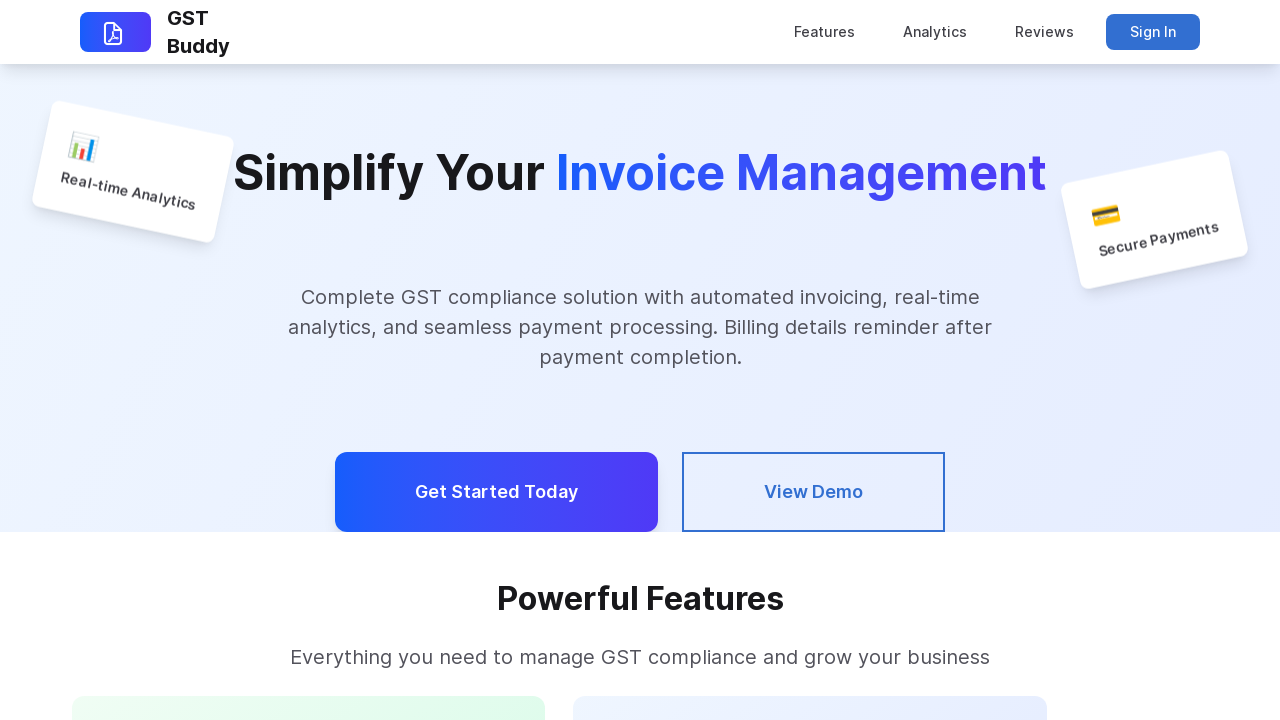